Navigates to a mortgage calculator website and scrolls down the page to view loan information

Starting URL: https://www.mortgagecalculator.org/

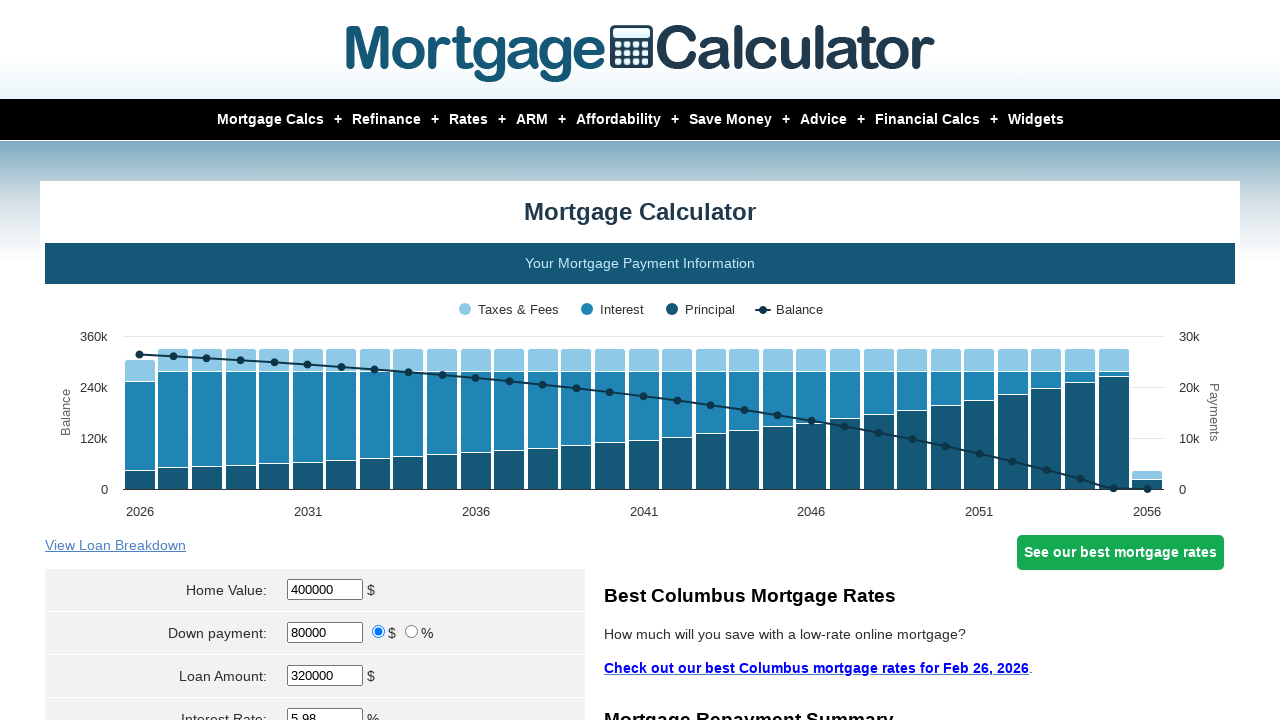

Navigated to mortgage calculator website
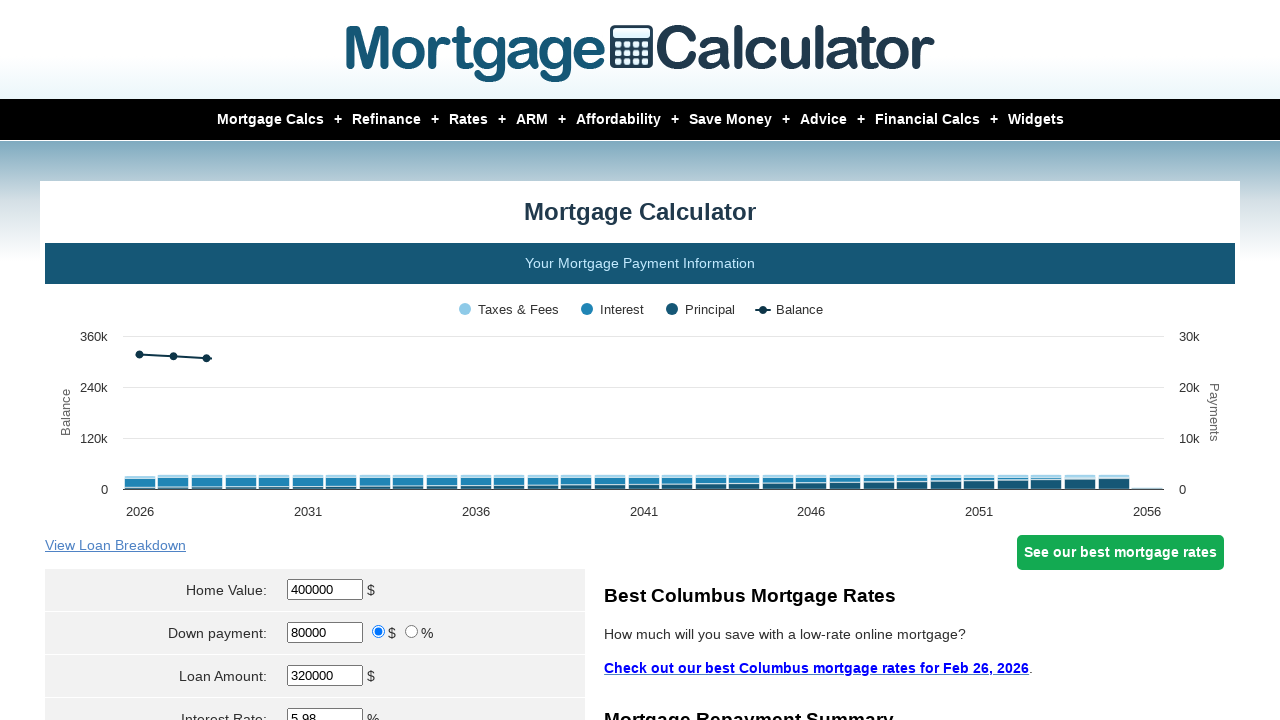

Scrolled down the page to view loan information
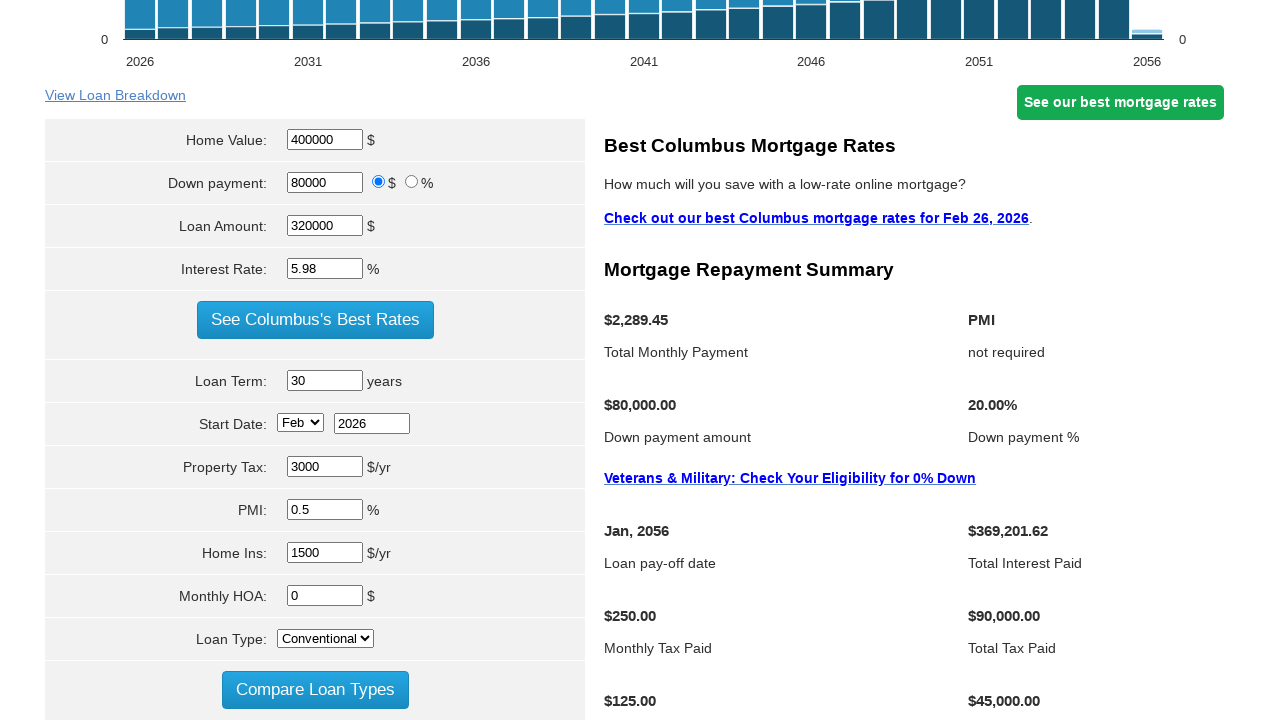

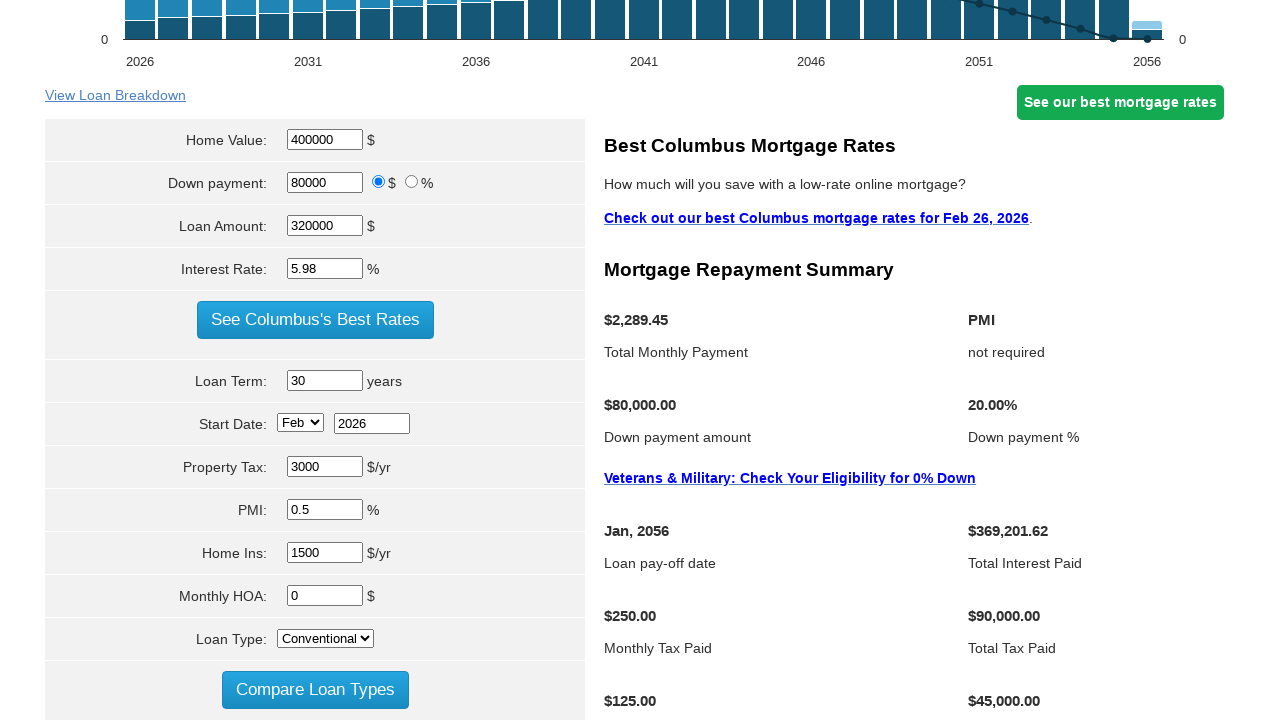